Tests marking individual items as complete by checking their checkboxes

Starting URL: https://demo.playwright.dev/todomvc

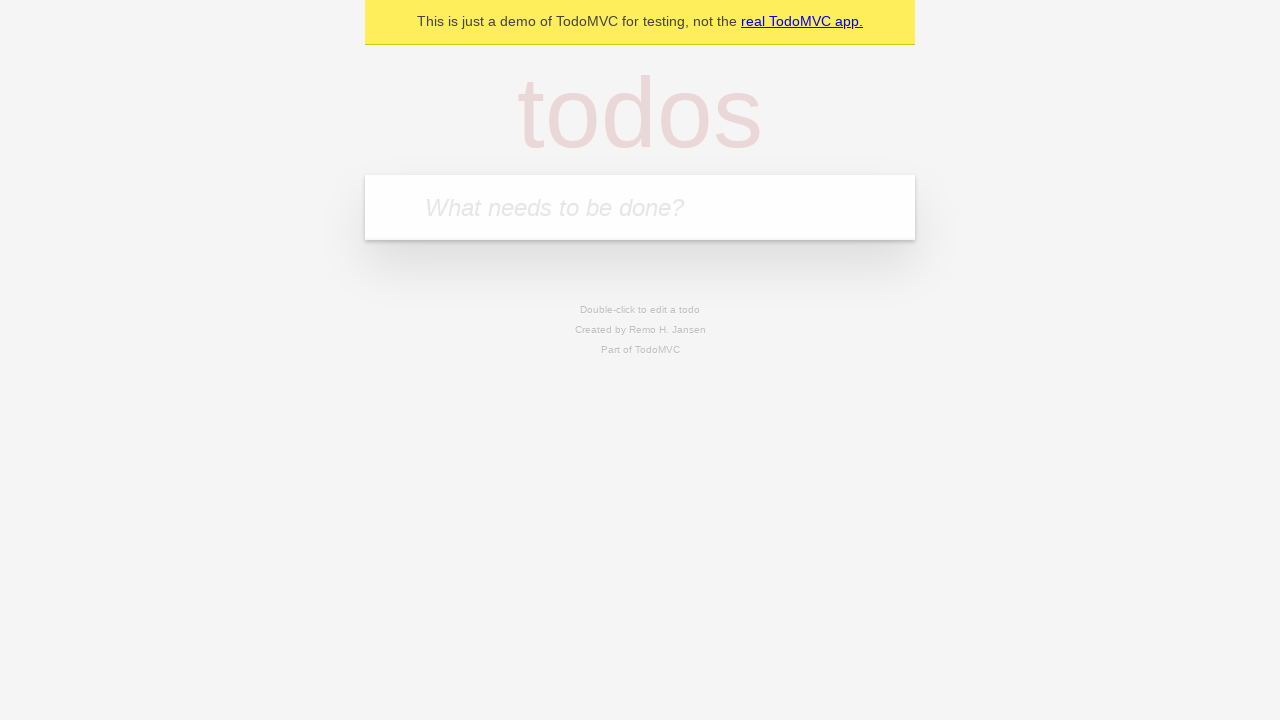

Located the 'What needs to be done?' input field
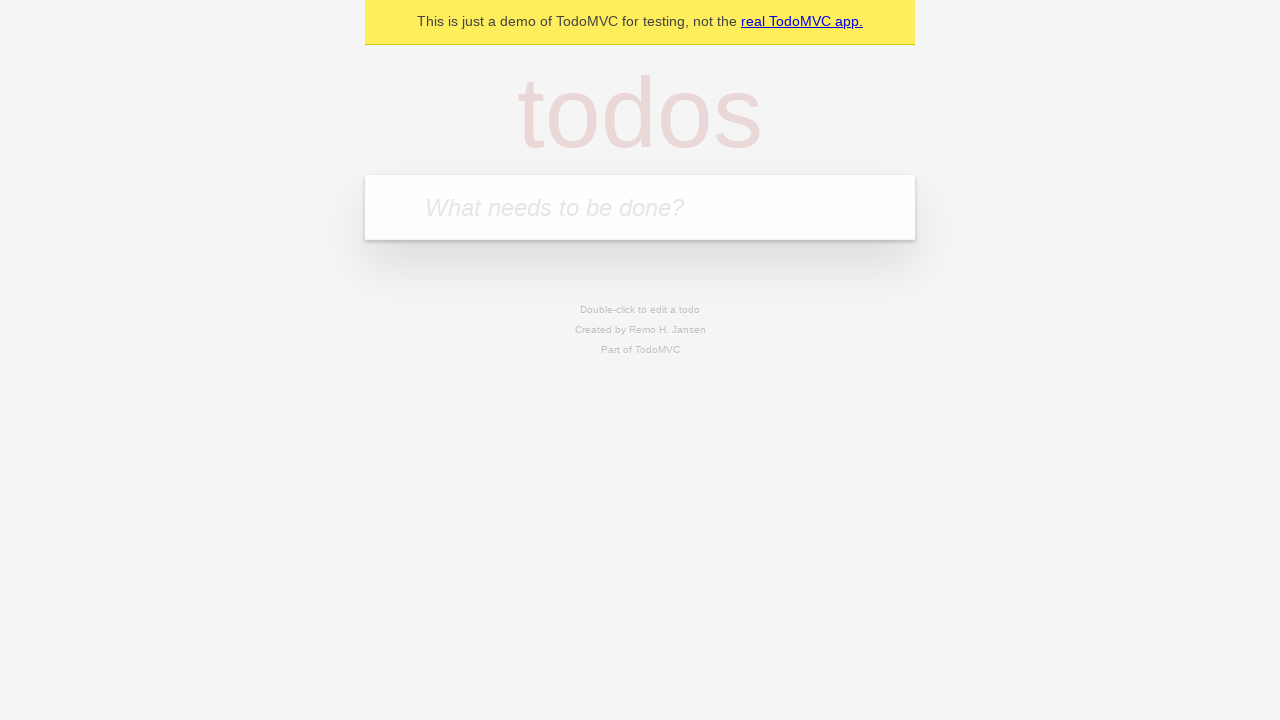

Filled input field with 'buy some cheese' on internal:attr=[placeholder="What needs to be done?"i]
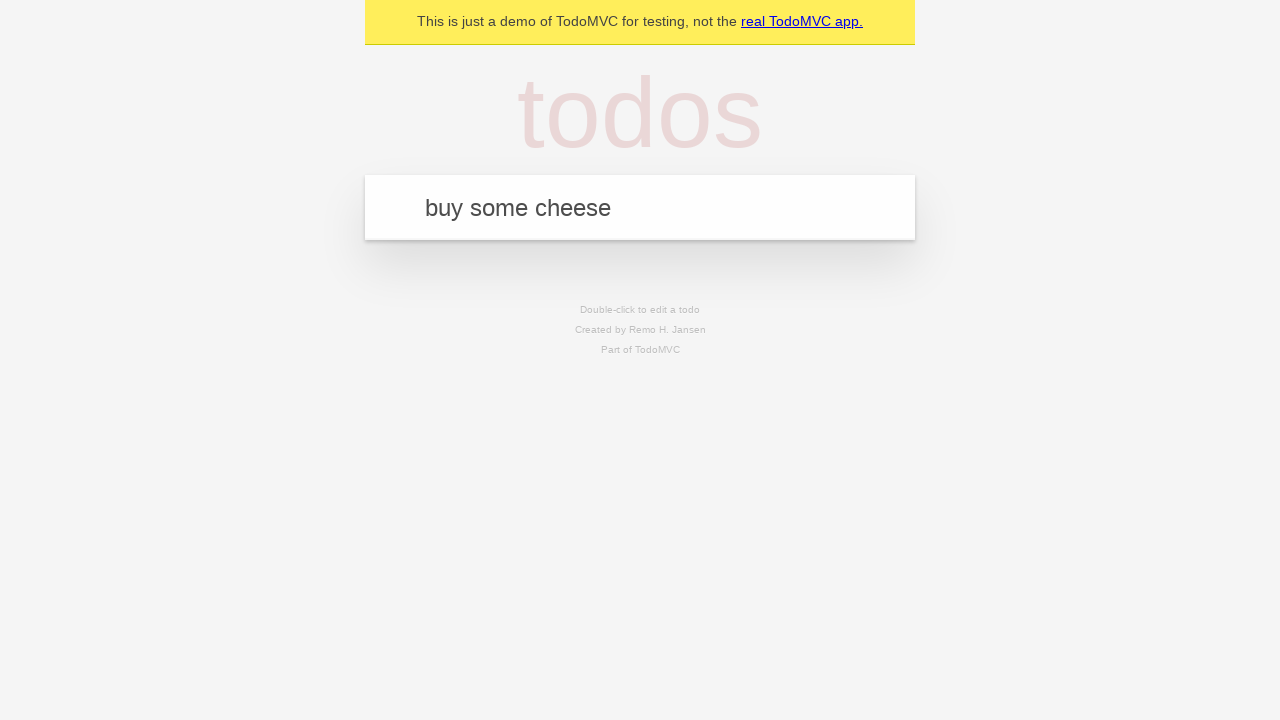

Pressed Enter to create first todo item on internal:attr=[placeholder="What needs to be done?"i]
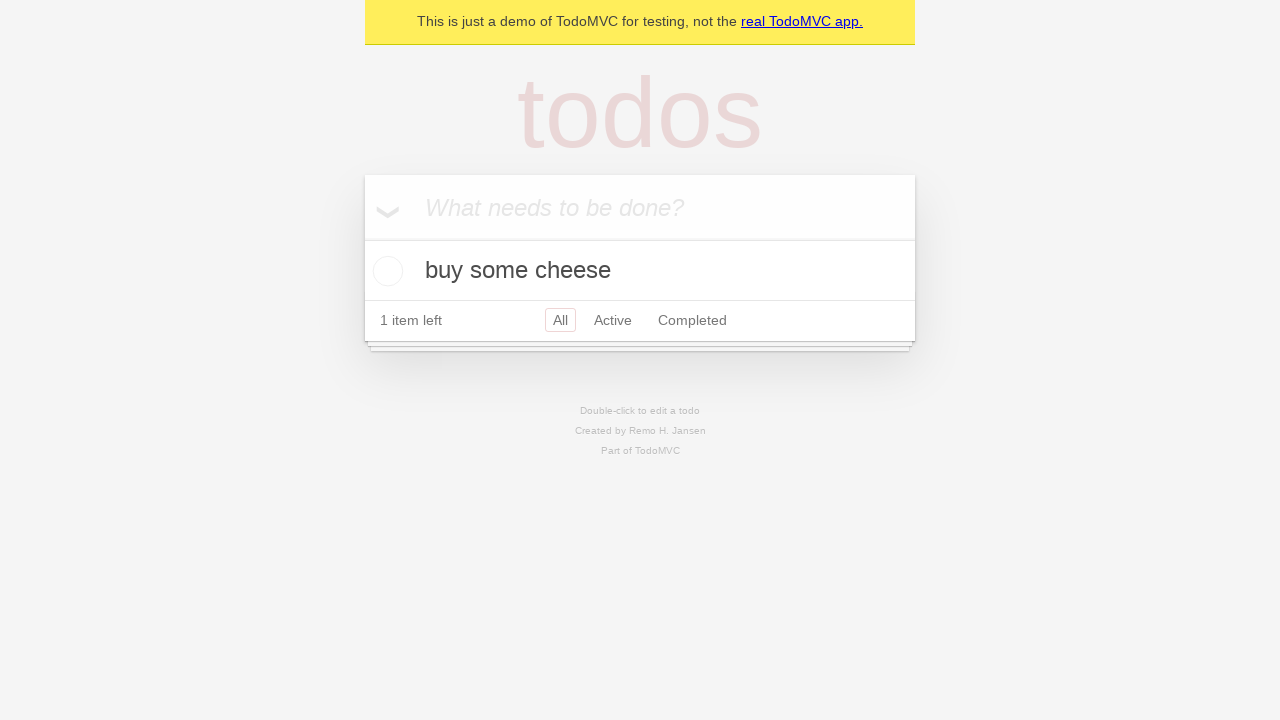

Filled input field with 'feed the cat' on internal:attr=[placeholder="What needs to be done?"i]
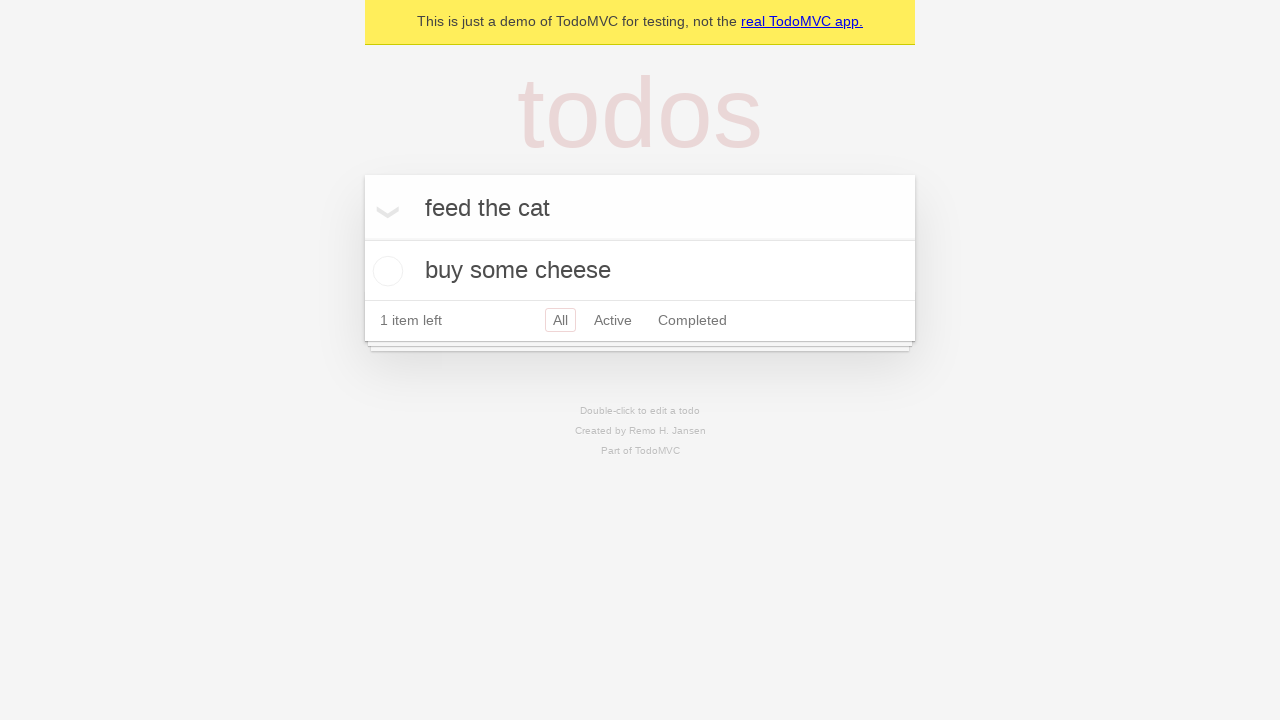

Pressed Enter to create second todo item on internal:attr=[placeholder="What needs to be done?"i]
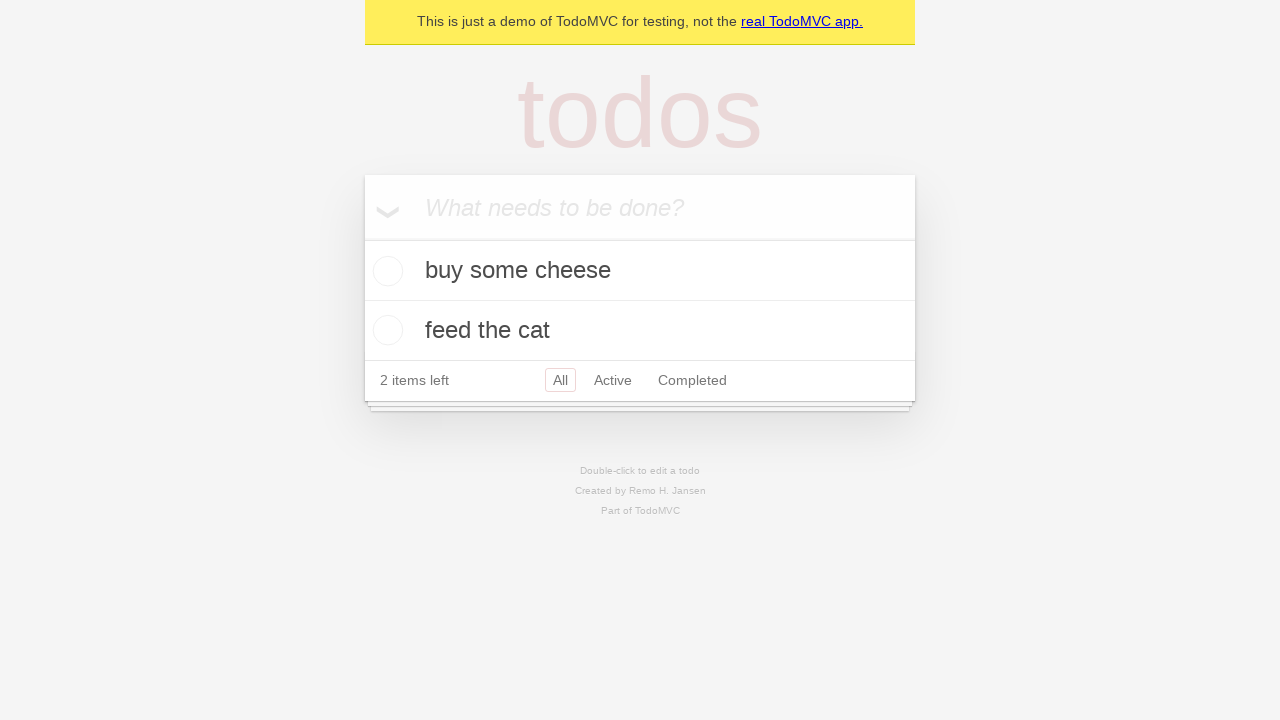

Located the first todo item
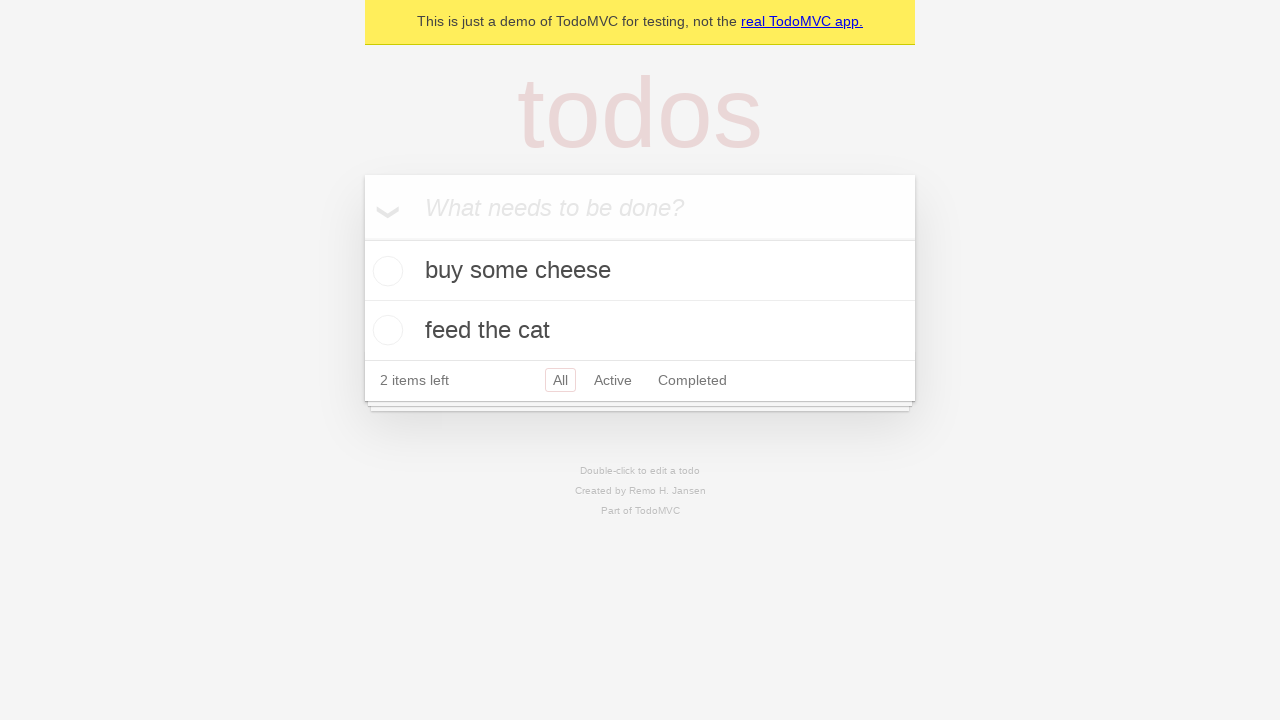

Checked the checkbox for first todo item 'buy some cheese' at (385, 271) on internal:testid=[data-testid="todo-item"s] >> nth=0 >> internal:role=checkbox
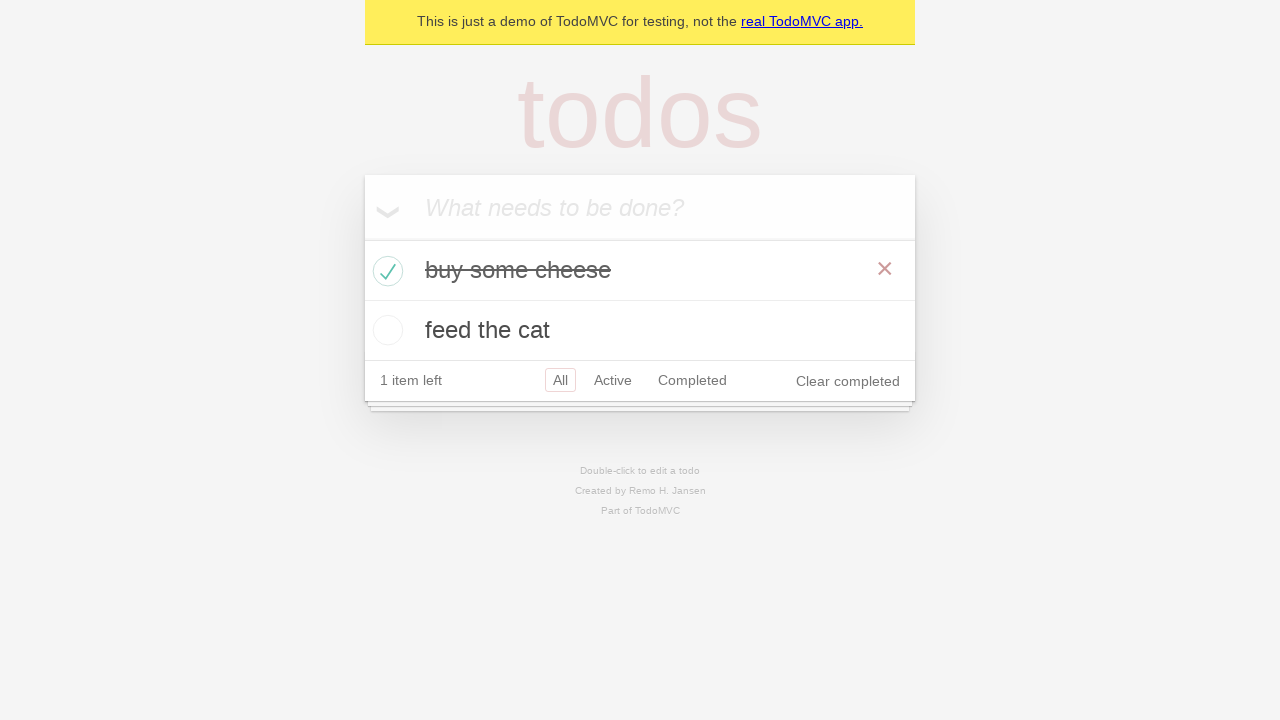

Located the second todo item
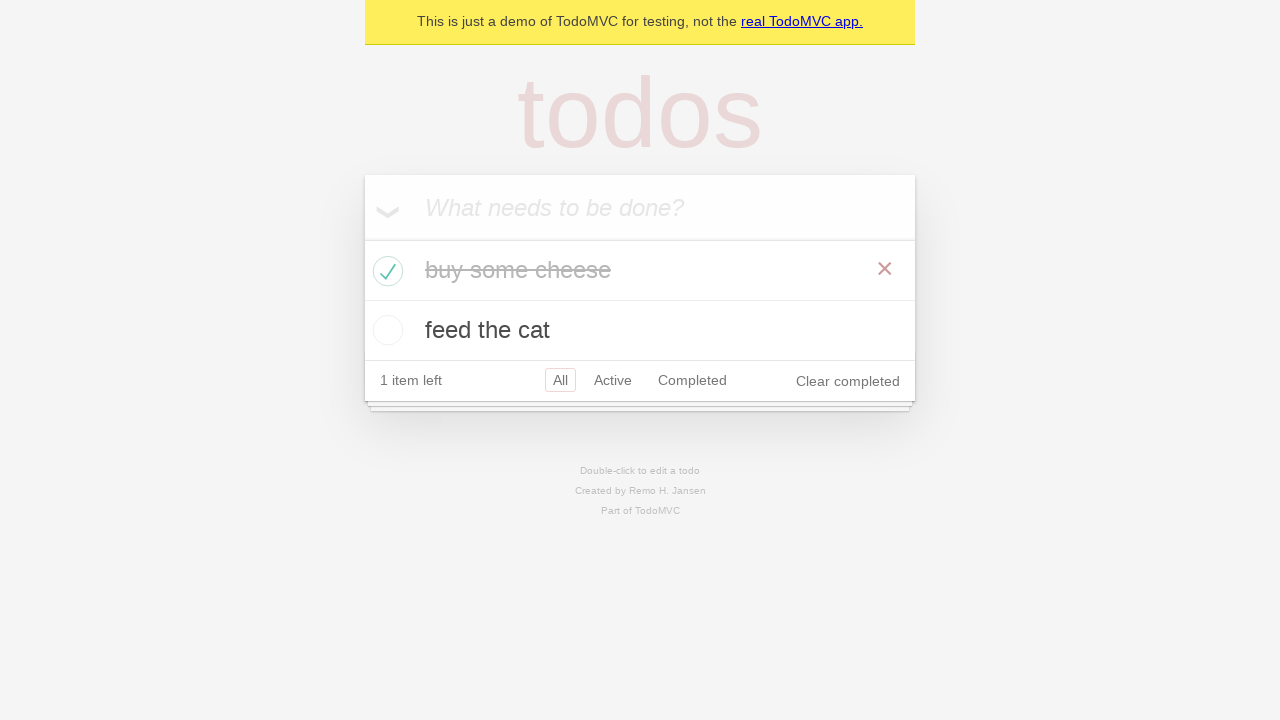

Checked the checkbox for second todo item 'feed the cat' at (385, 330) on internal:testid=[data-testid="todo-item"s] >> nth=1 >> internal:role=checkbox
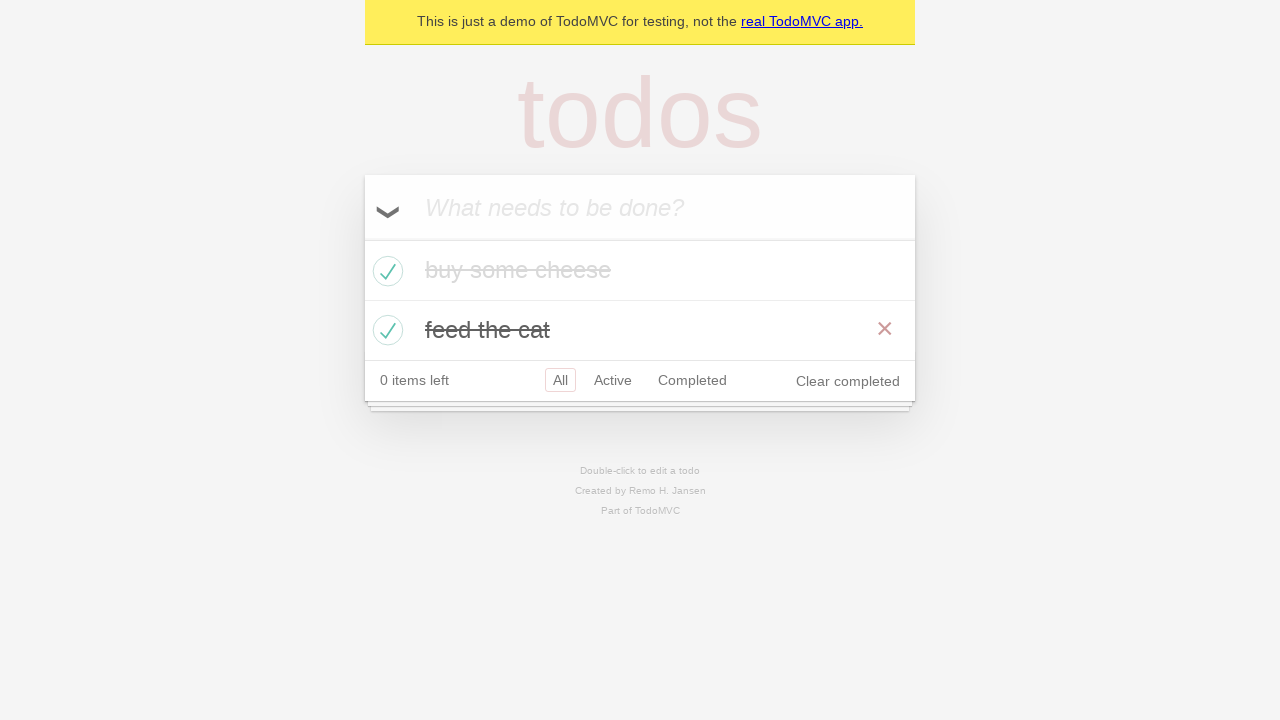

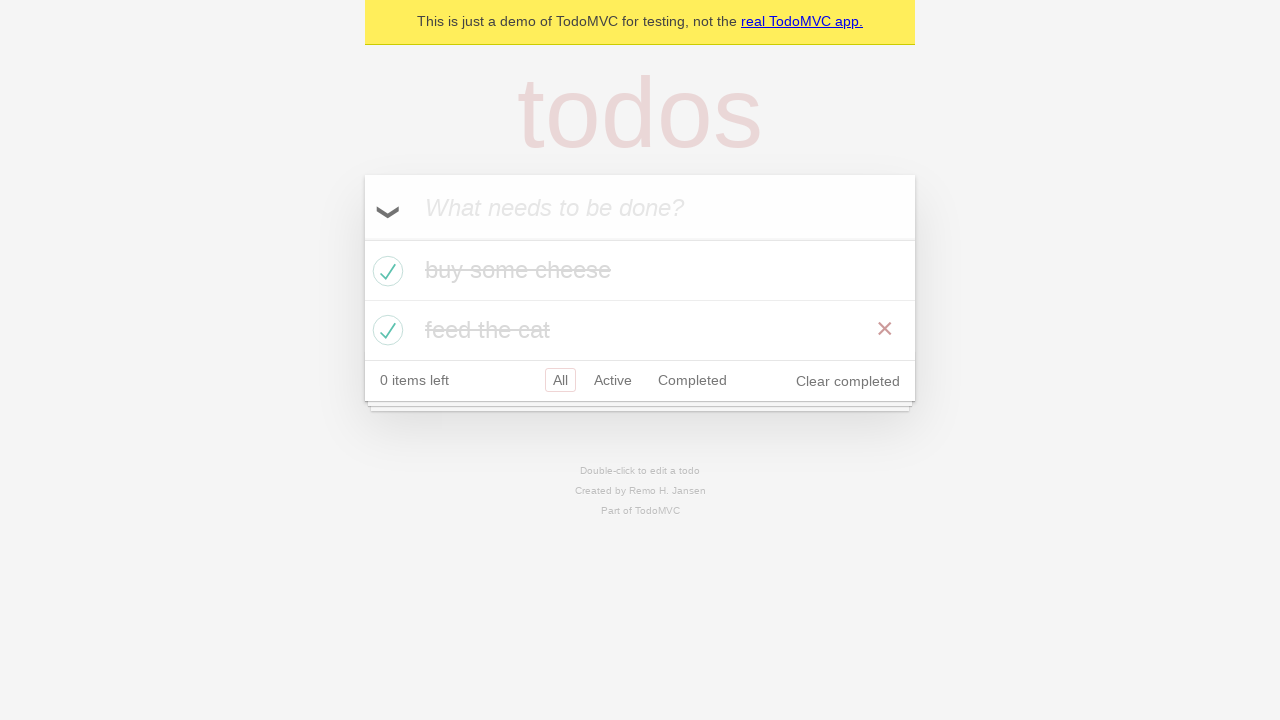